Tests JavaScript prompt alert handling by switching to iframe, triggering a prompt, sending text to it, and verifying the result

Starting URL: http://www.w3schools.com/js/tryit.asp?filename=tryjs_prompt

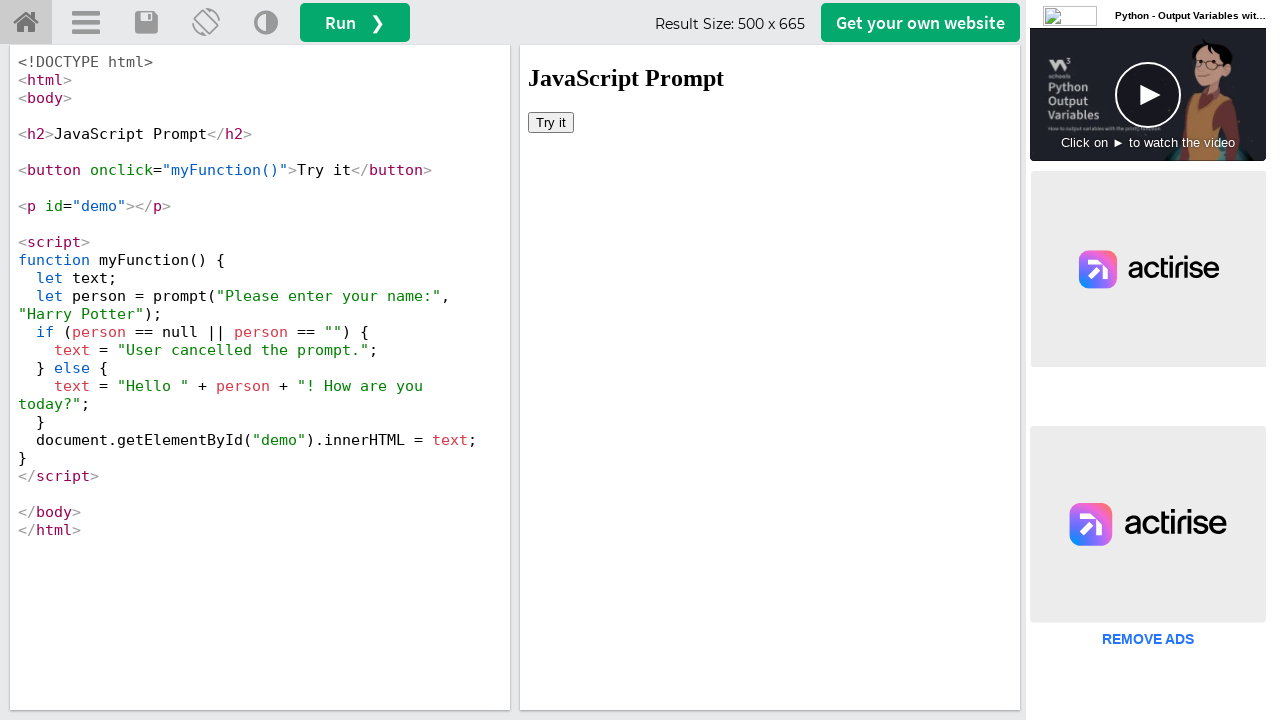

Located iframe with name 'iframeResult'
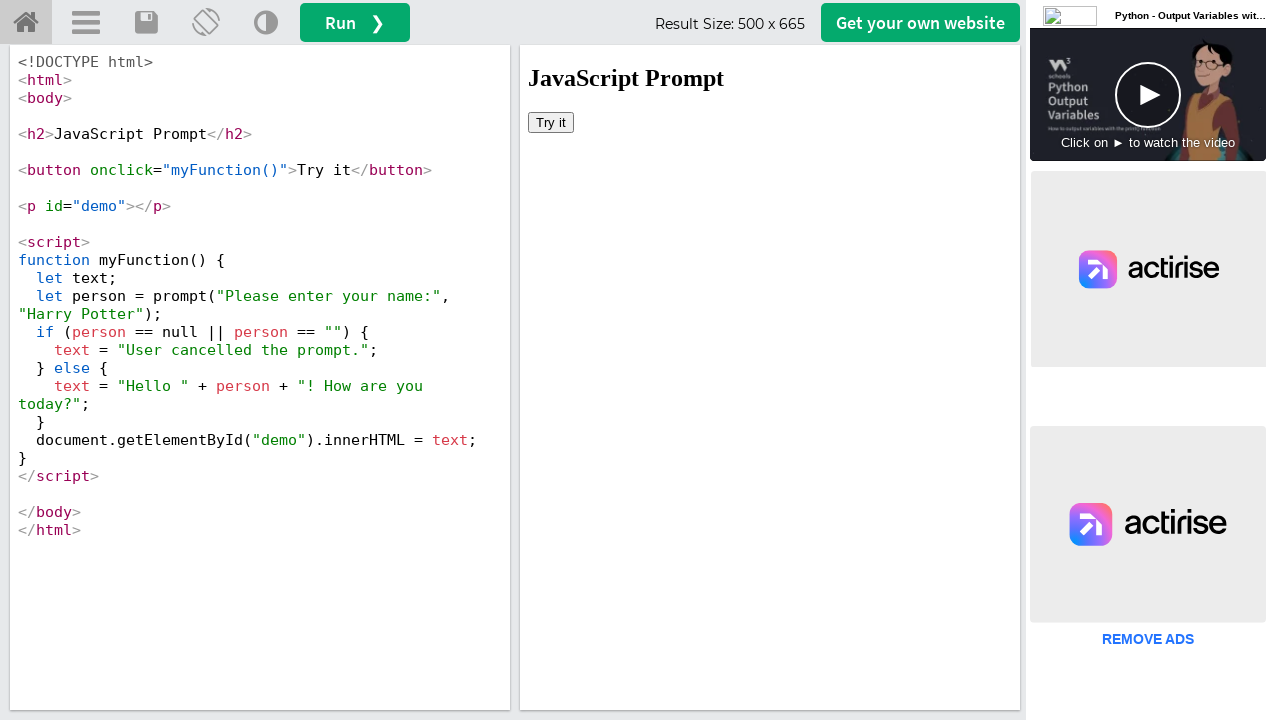

Clicked 'Try it' button in iframe at (551, 122) on iframe[name='iframeResult'] >> internal:control=enter-frame >> button
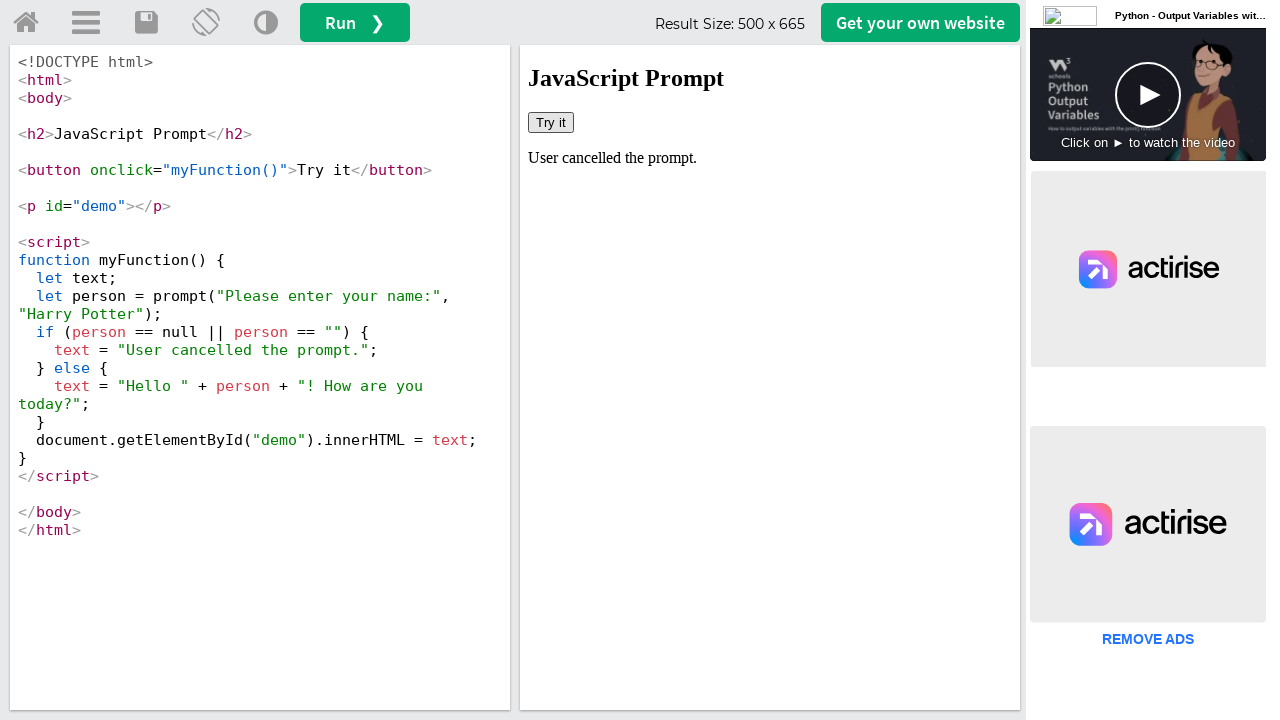

Set up dialog handler to accept prompt with text 'Selenium WebDriver'
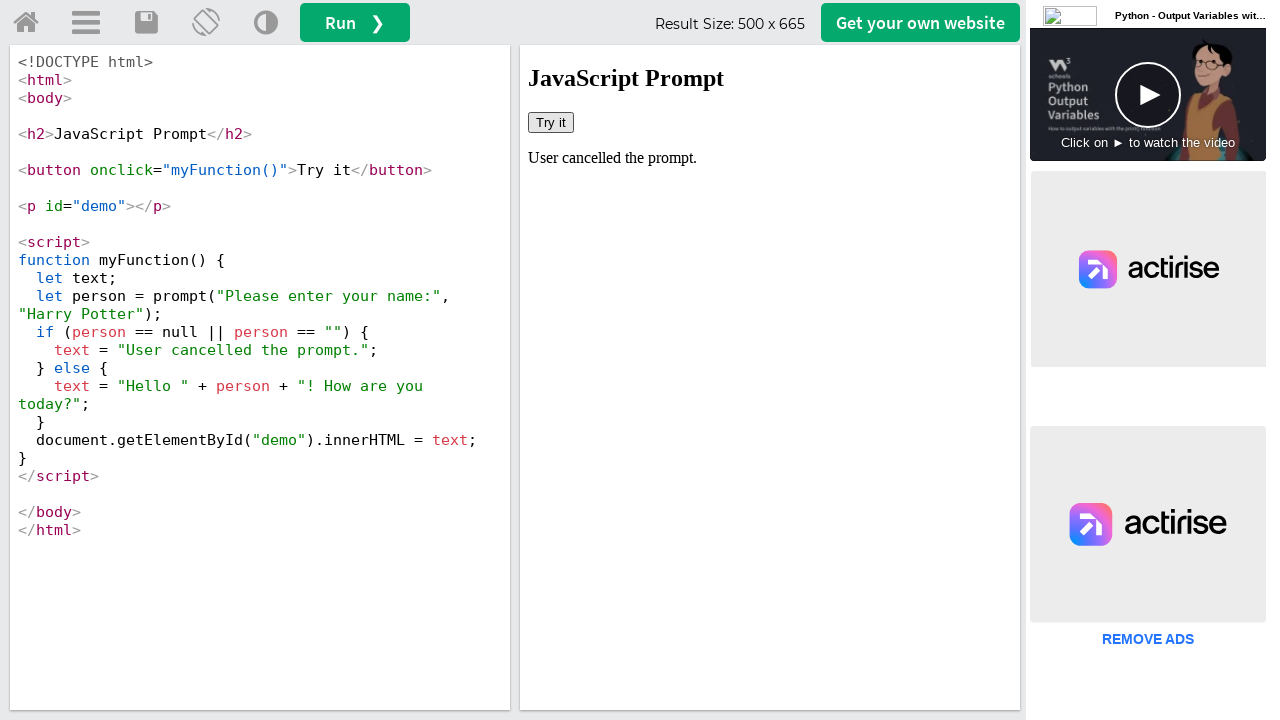

Clicked button again to trigger prompt with handler active at (551, 122) on iframe[name='iframeResult'] >> internal:control=enter-frame >> button
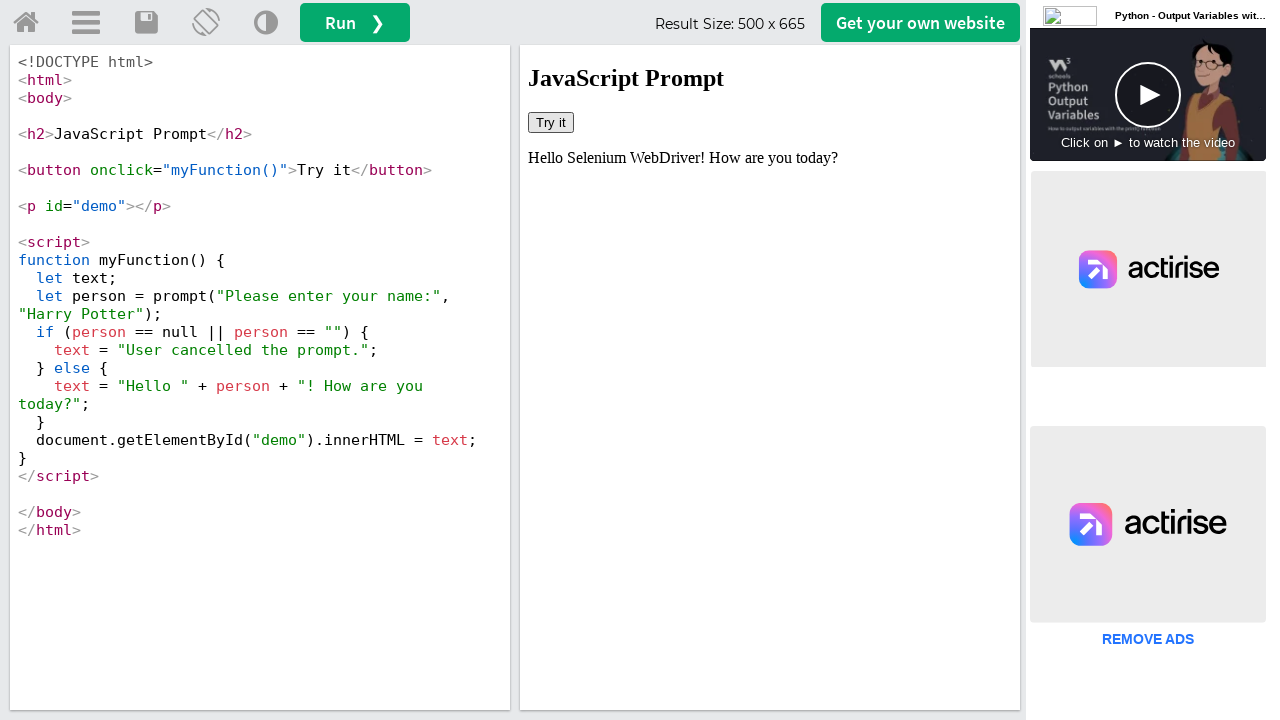

Retrieved result text from #demo element
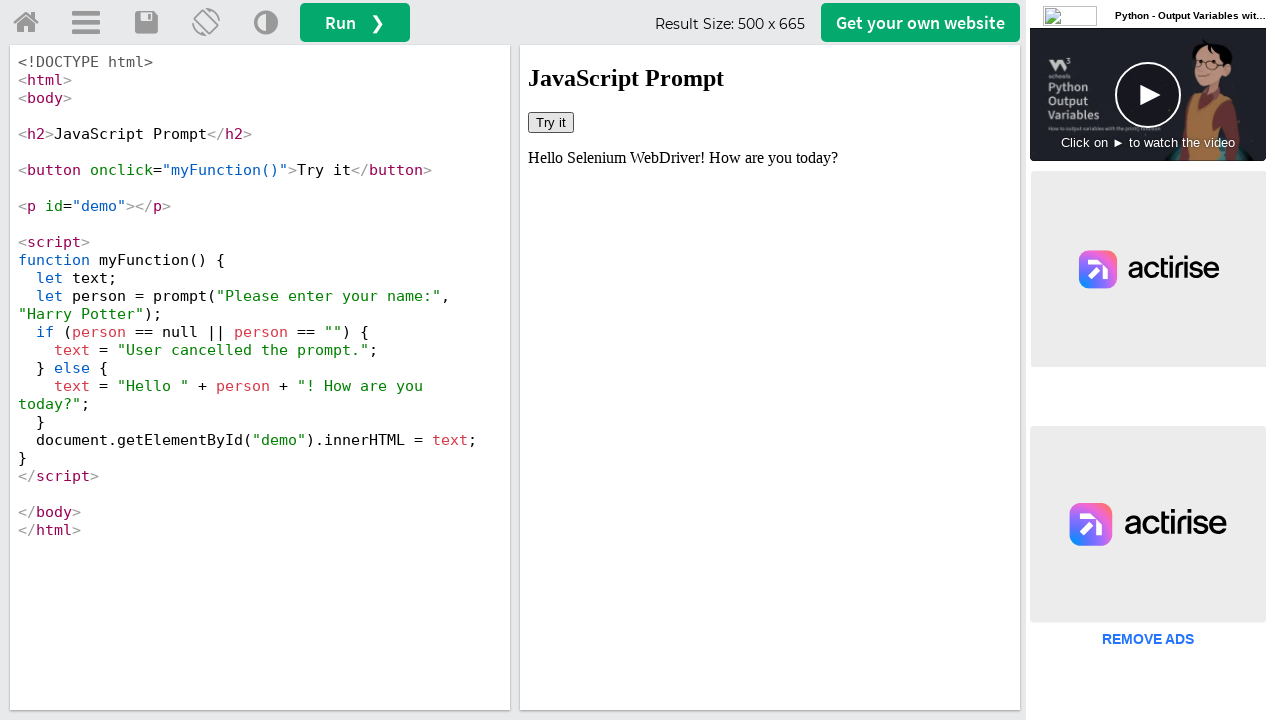

Verified result text matches expected message 'Hello Selenium WebDriver! How are you today?'
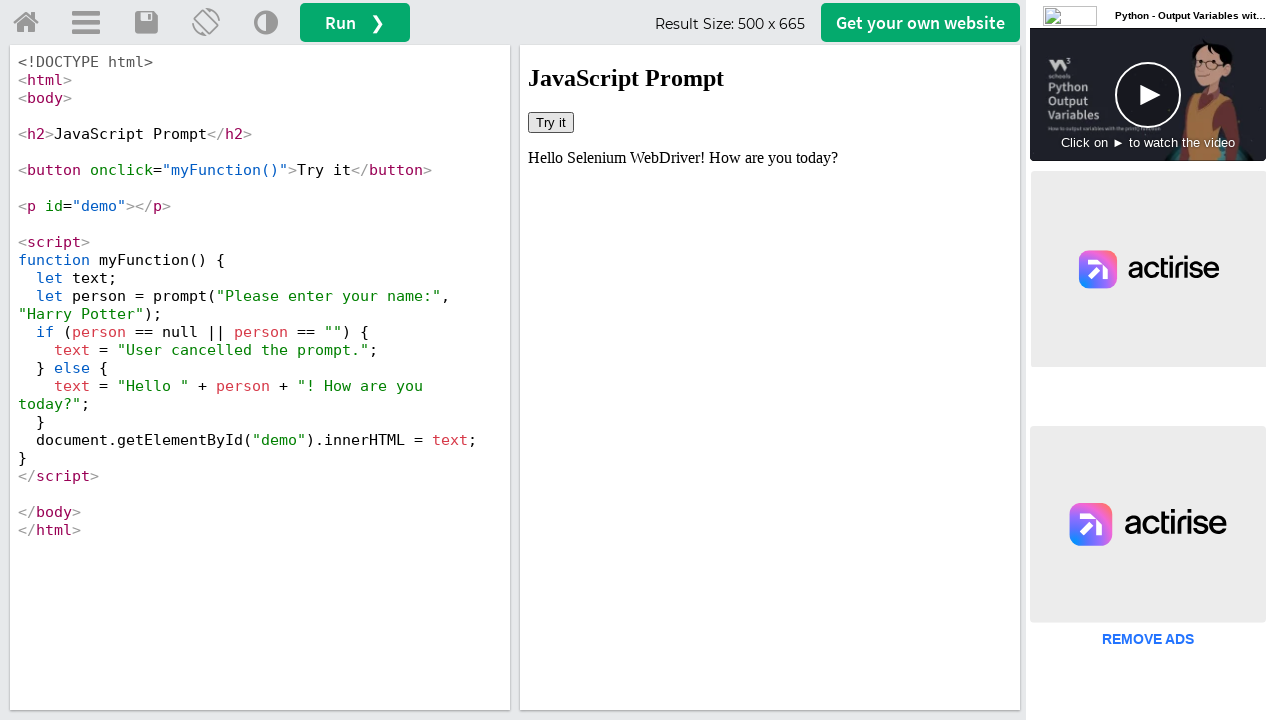

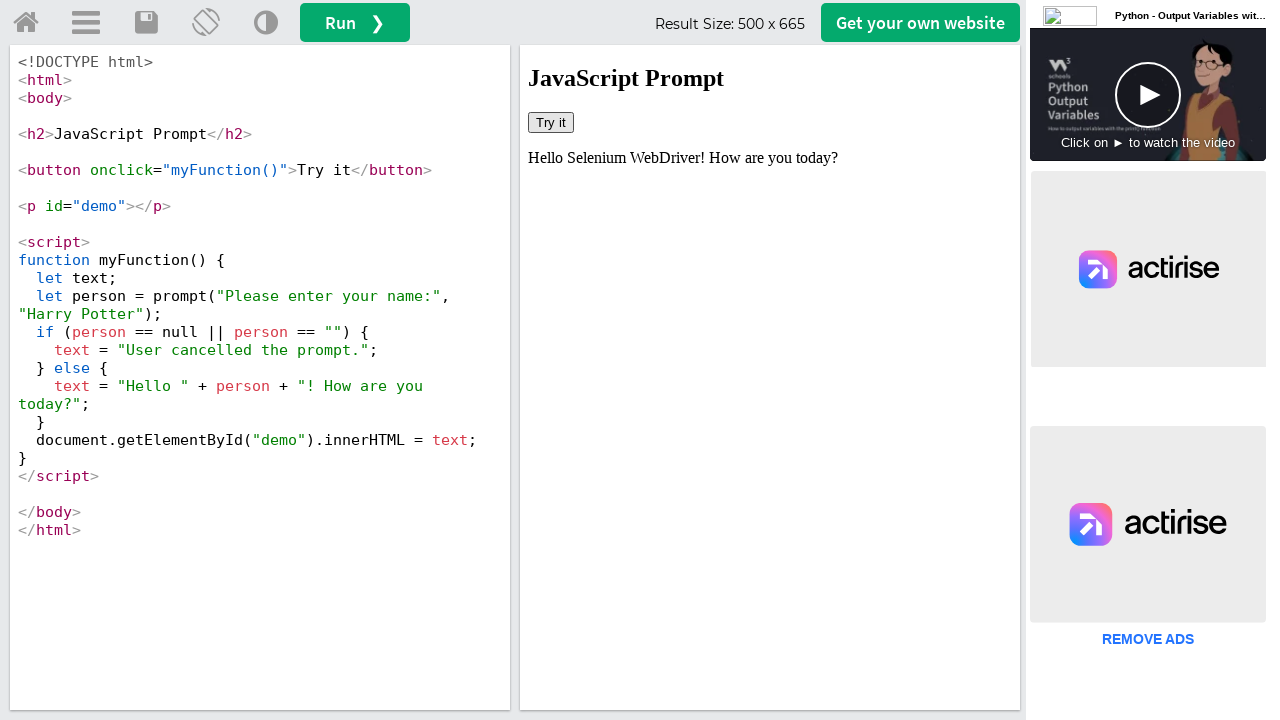